Tests Radio Button functionality by navigating to Elements, clicking on Radio Button menu, and selecting Yes and Impressive radio options

Starting URL: https://demoqa.com/

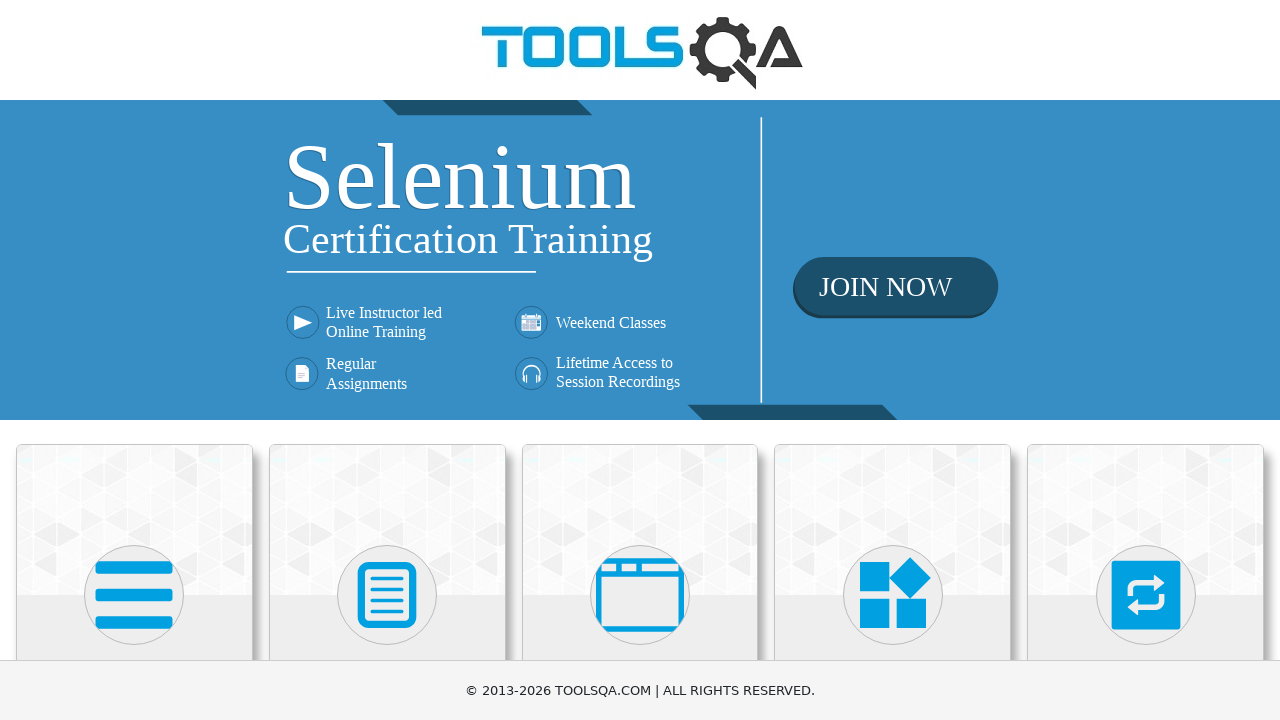

Scrolled down 450px to view category cards
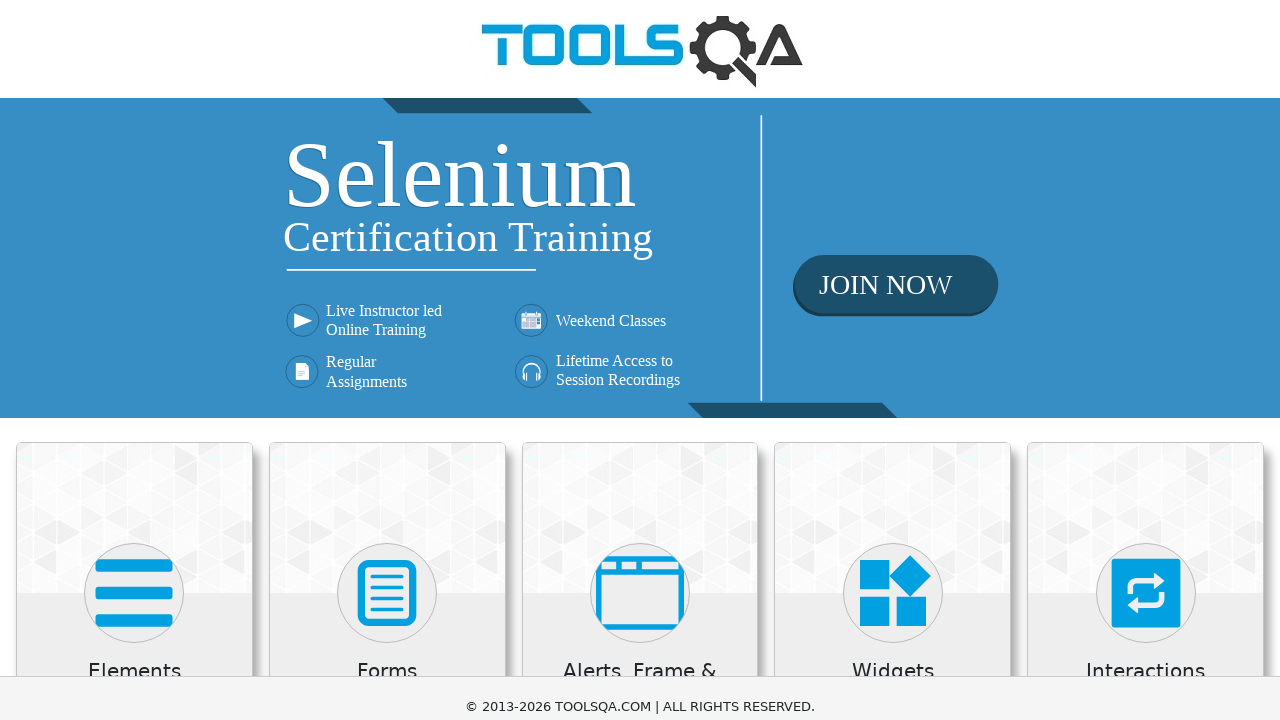

Clicked on Elements category at (134, 145) on xpath=//div[@class='category-cards']//div[1]//div[1]//div[2]//*[name()='svg']
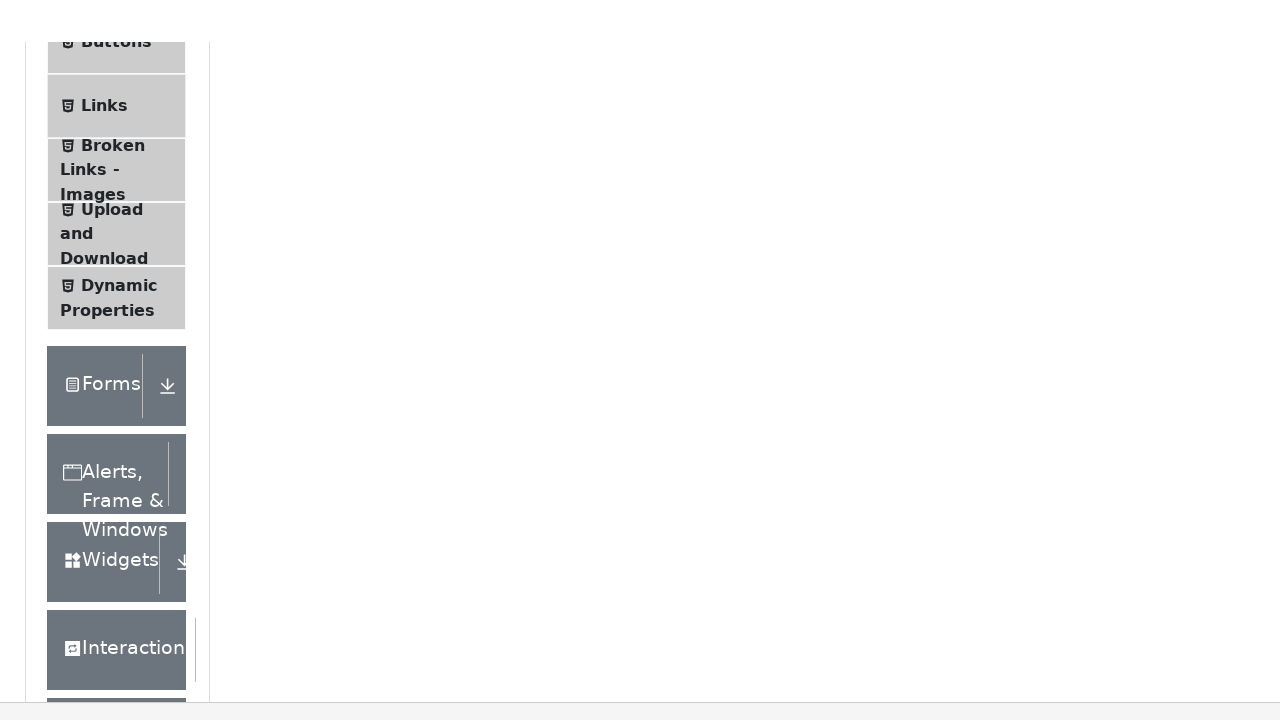

Clicked on Radio Button menu item at (106, 348) on xpath=//span[normalize-space()='Radio Button']
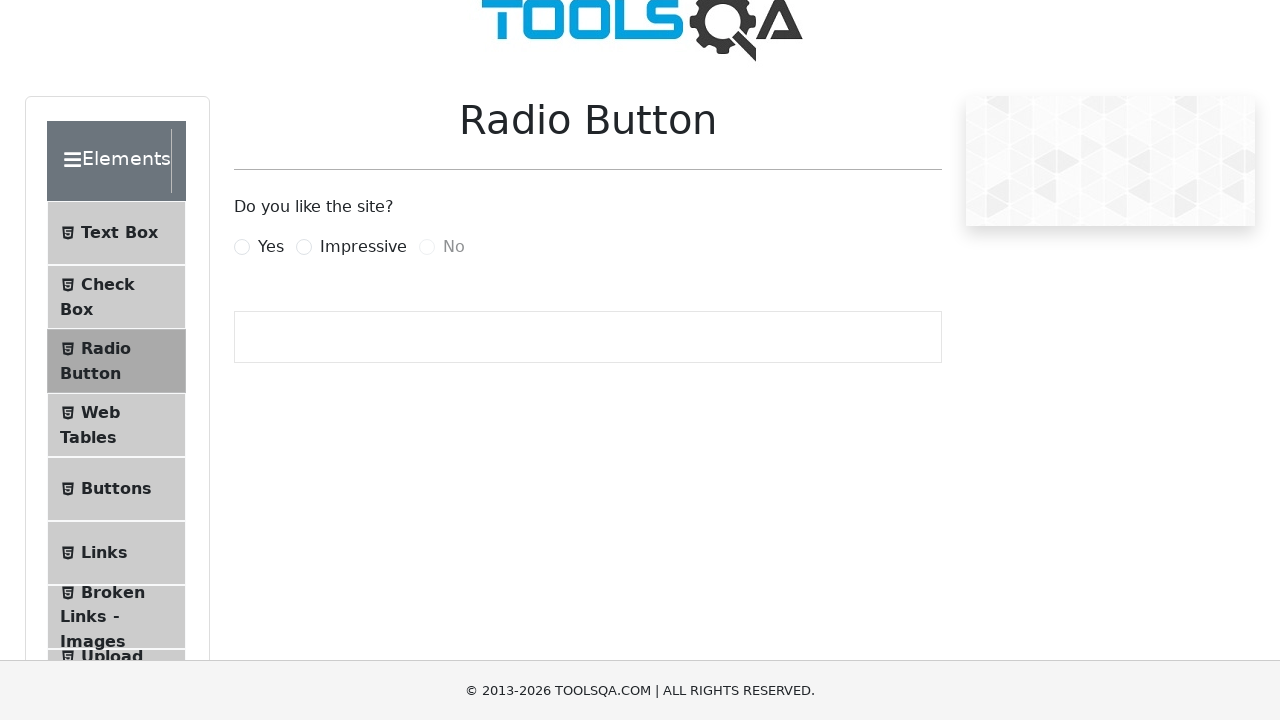

Selected Yes radio button at (271, 247) on label[for='yesRadio']
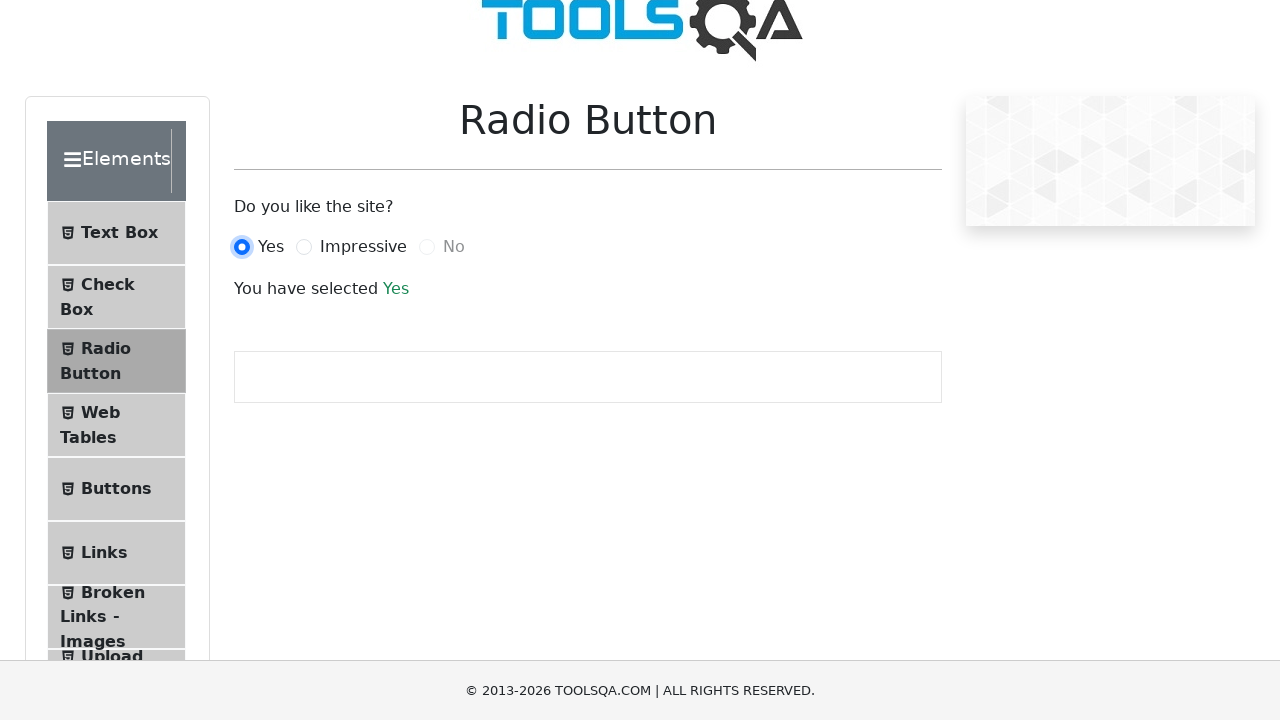

Radio button selection result loaded
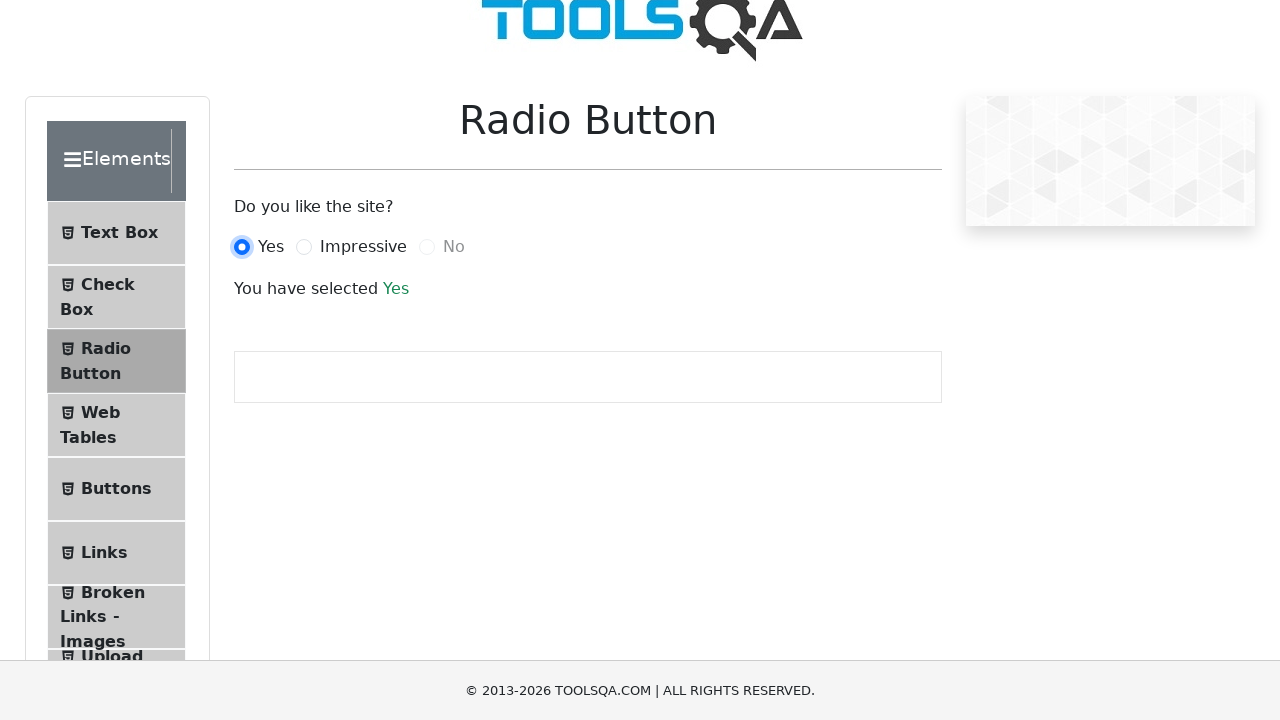

Selected Impressive radio button at (363, 247) on label[for='impressiveRadio']
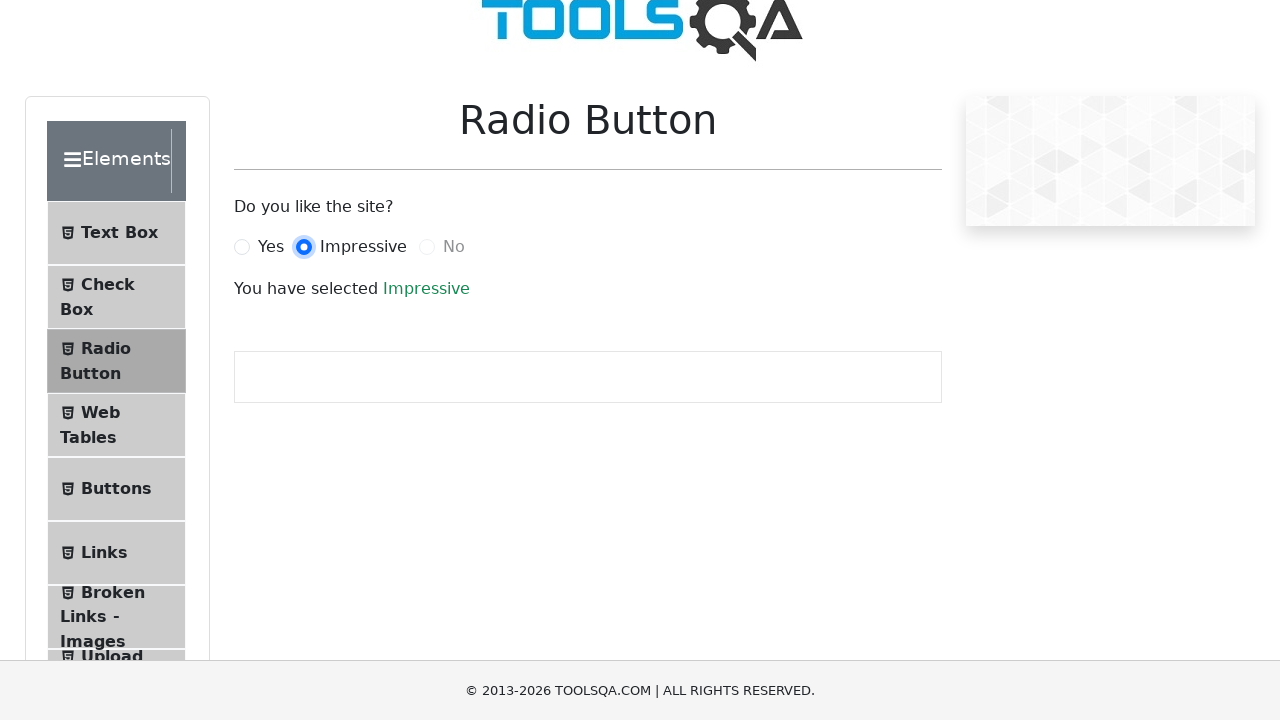

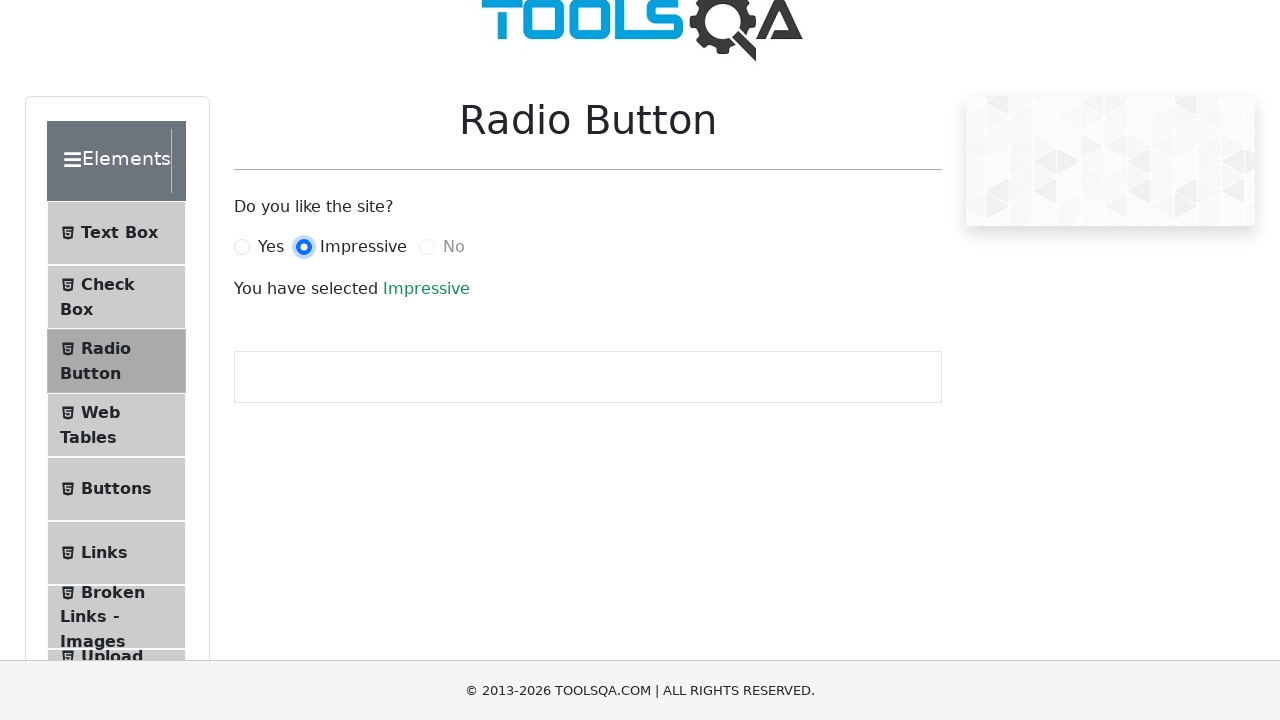